Simple navigation test that opens the Great Learning homepage and verifies the page loads successfully.

Starting URL: https://www.mygreatlearning.com/

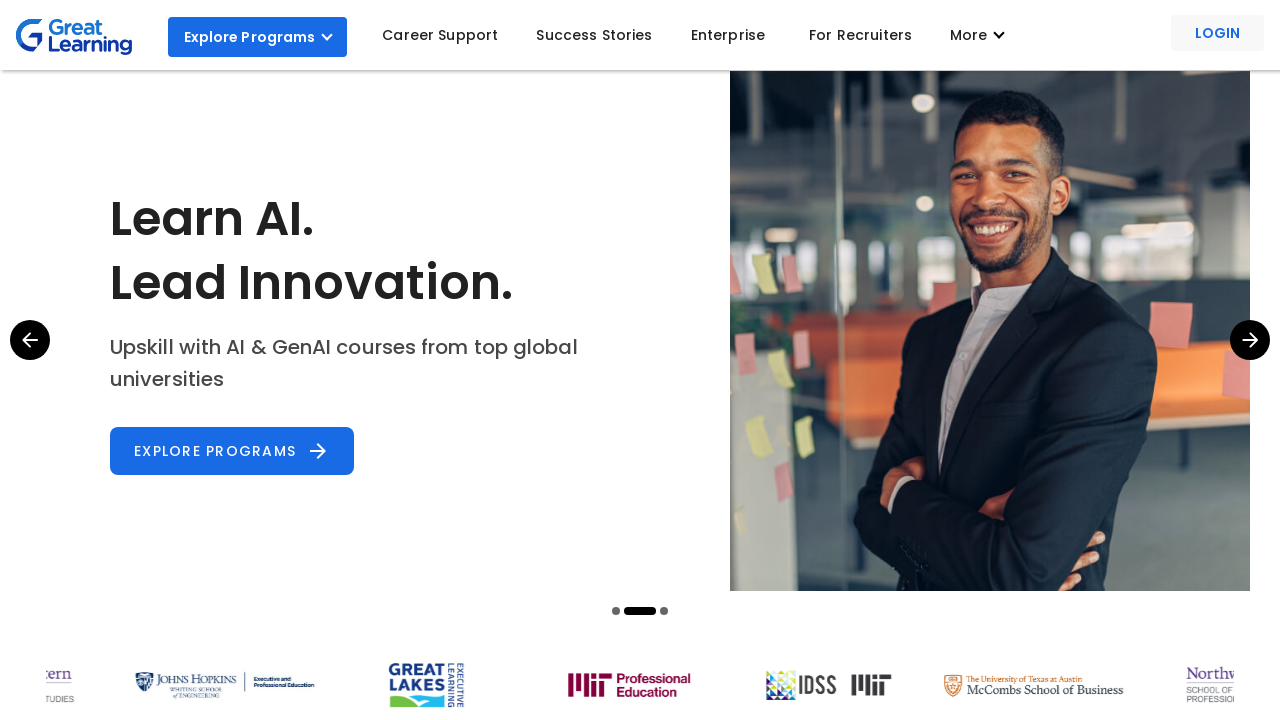

Great Learning homepage DOM content loaded
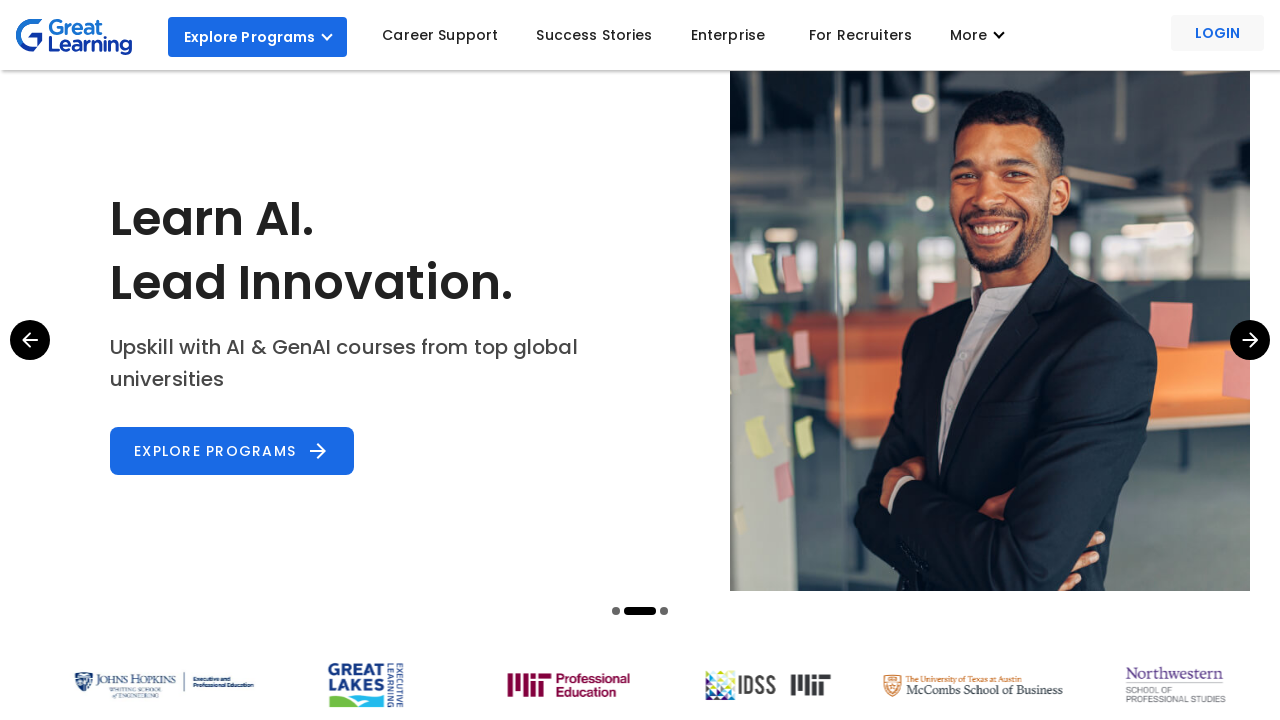

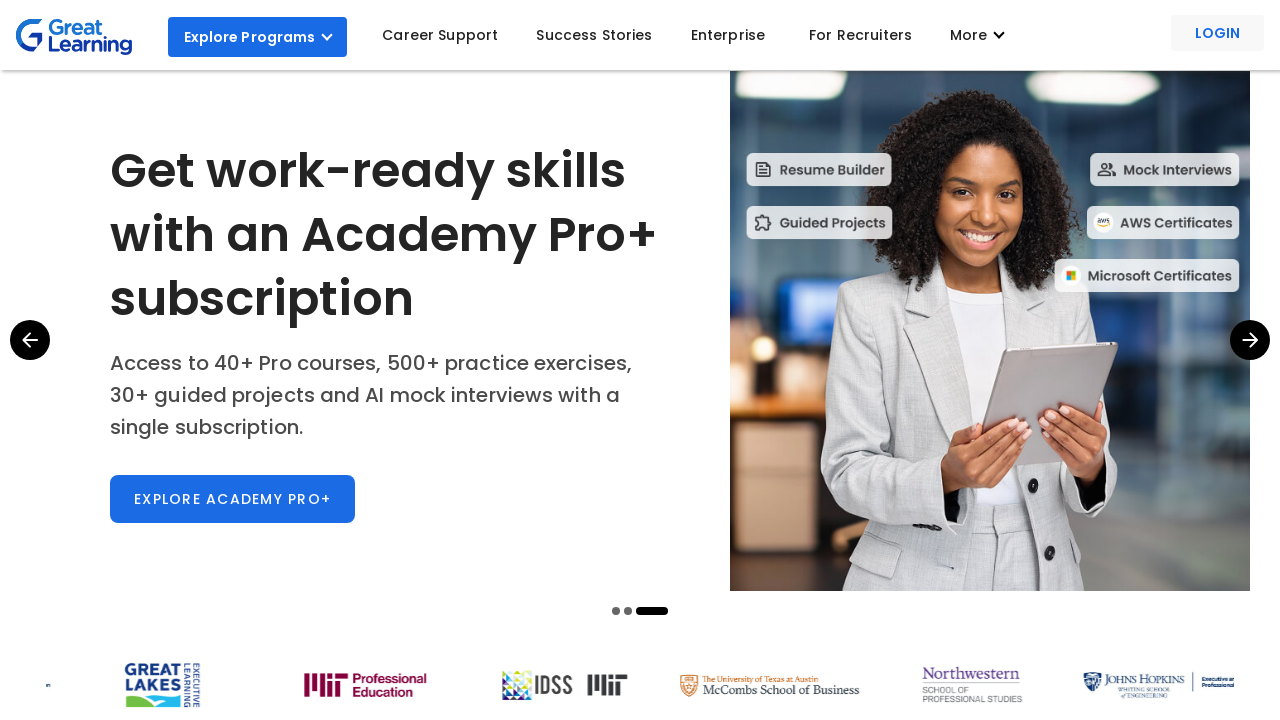